Tests a webpage with slow loading text by clicking on the "SlowSpeedTextWeb" link and verifying the title text appears correctly after a delay.

Starting URL: https://curso.testautomation.es

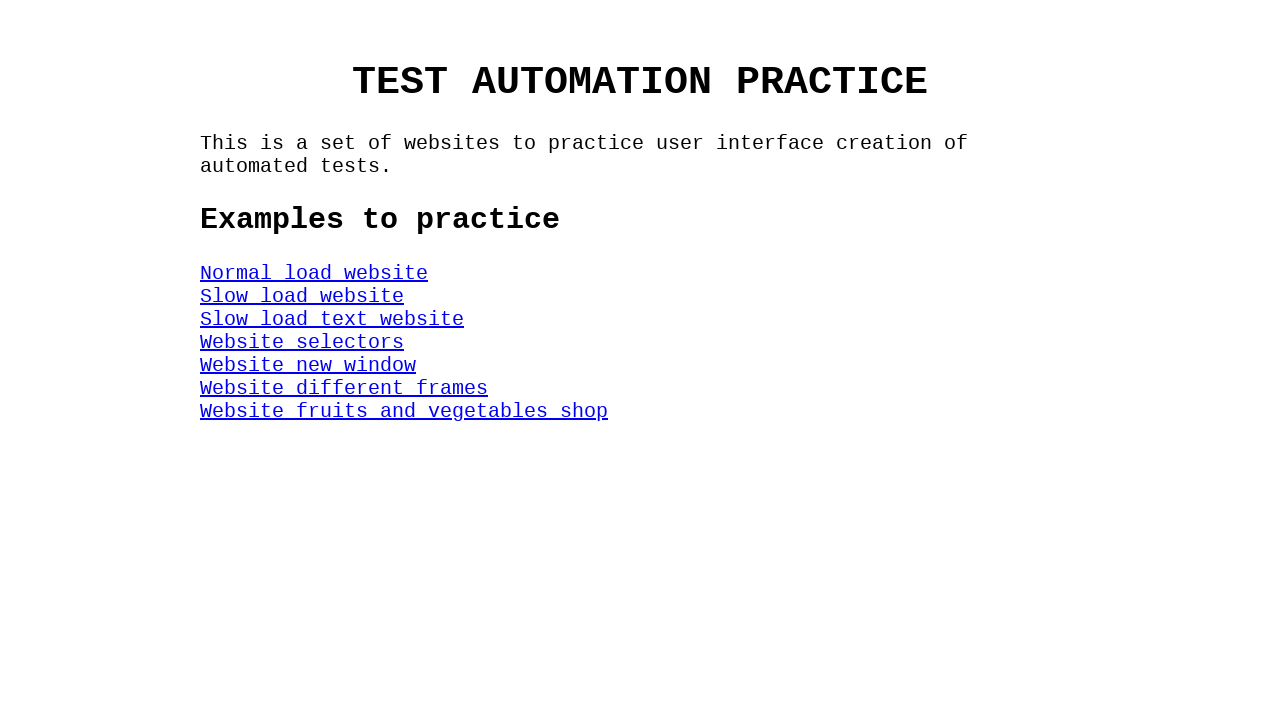

Clicked on the 'SlowSpeedTextWeb' link at (332, 319) on #SlowSpeedTextWeb
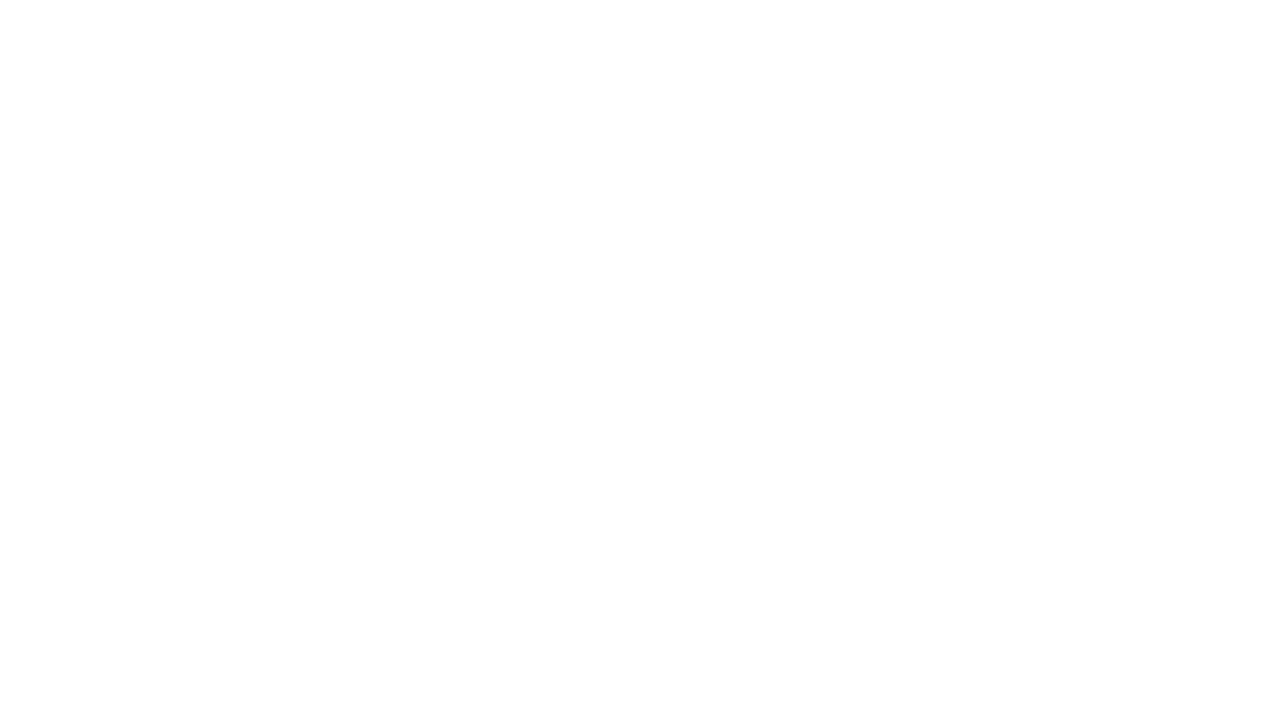

Located the title element
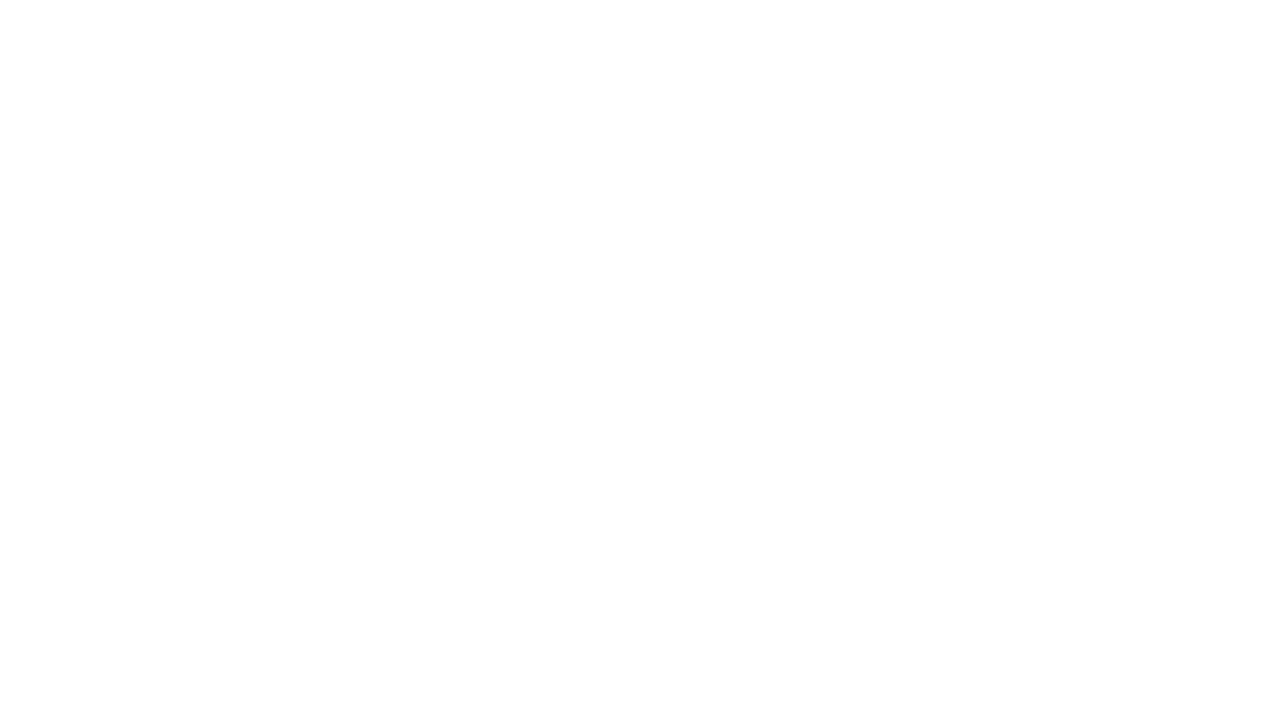

Waited for title text to load: 'Slow load website'
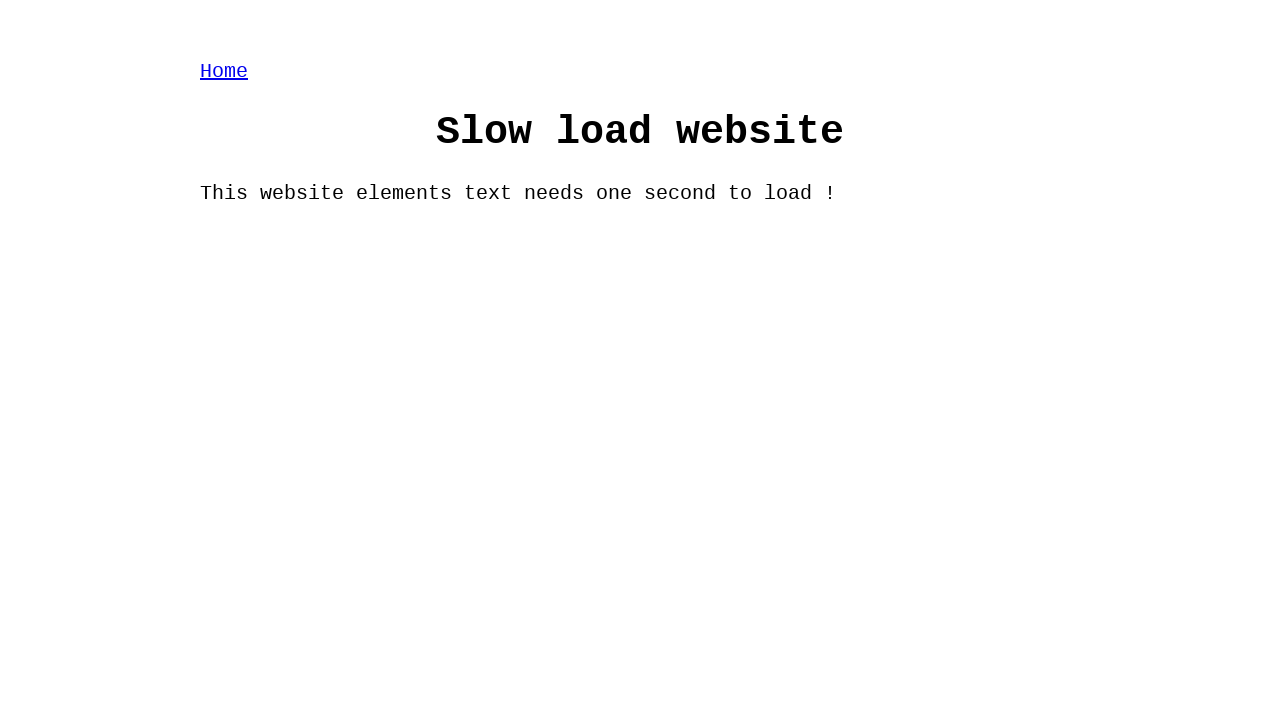

Verified title text content matches expected value 'Slow load website'
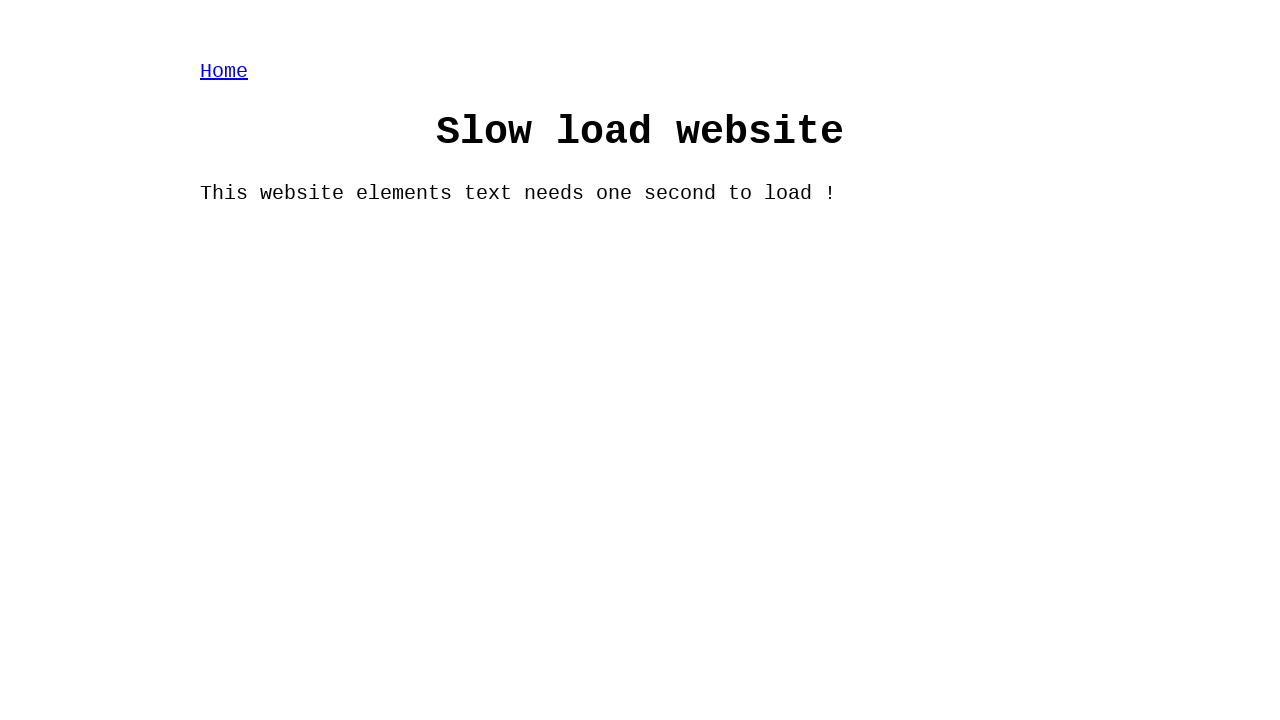

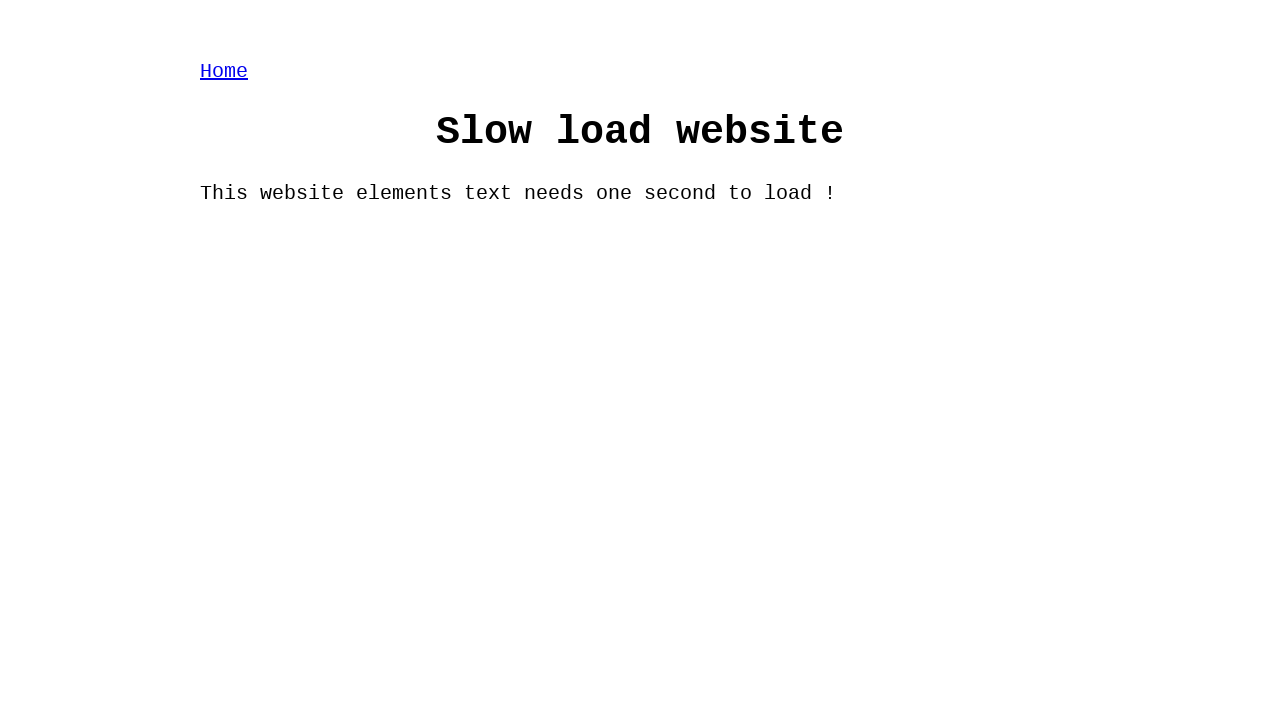